Tests dropdown selection functionality on a practice form by scrolling to the state dropdown, clicking it, and selecting "Rajasthan" from the options

Starting URL: https://demoqa.com/automation-practice-form/

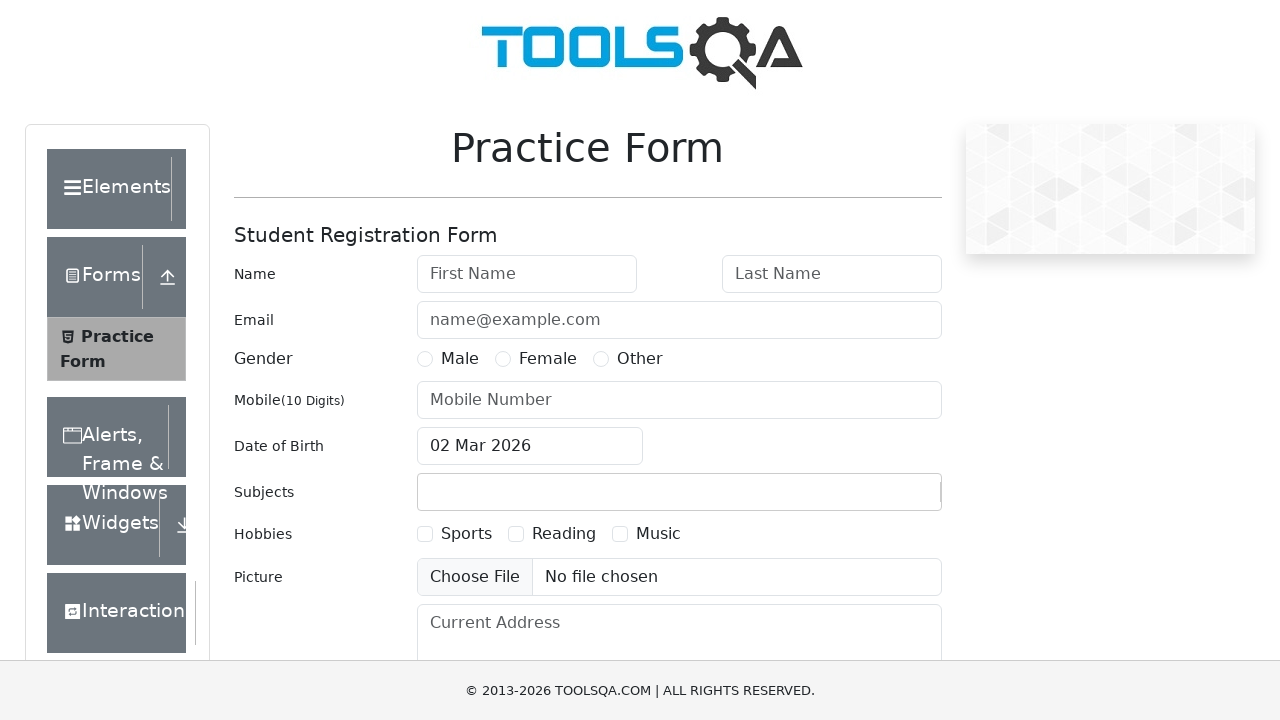

Scrolled state dropdown into view
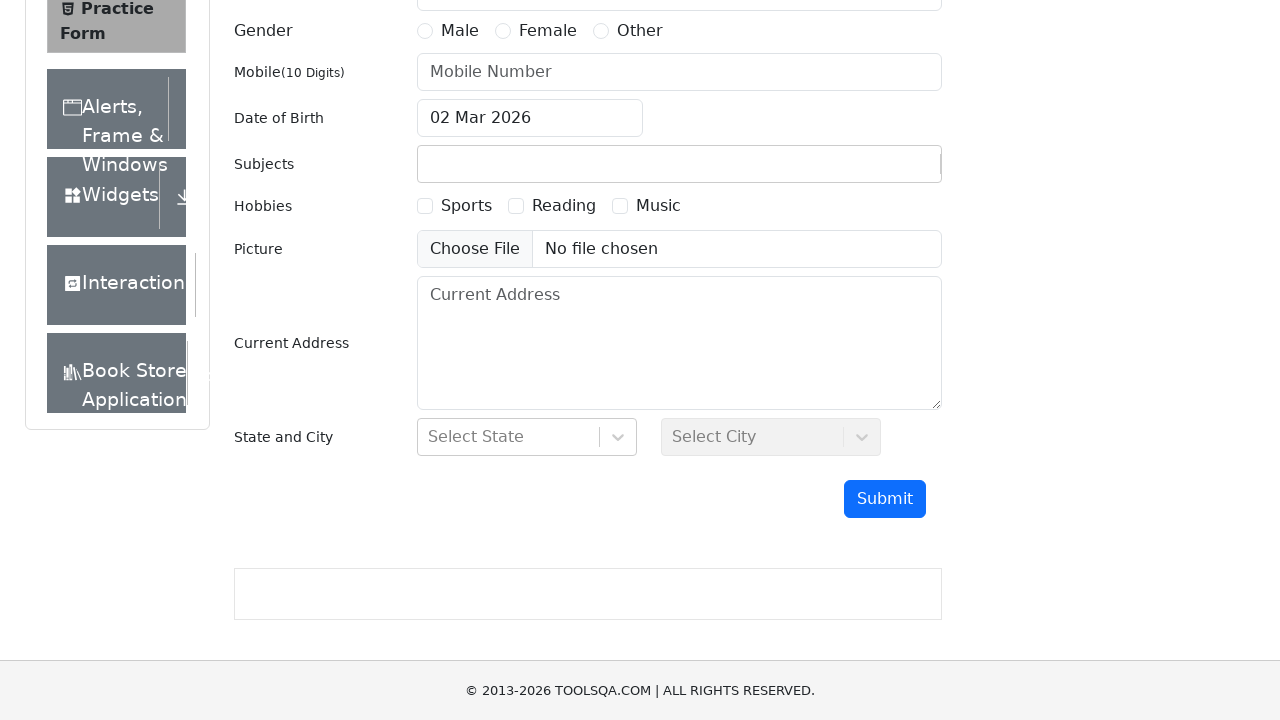

Clicked state dropdown to open options at (527, 437) on #state
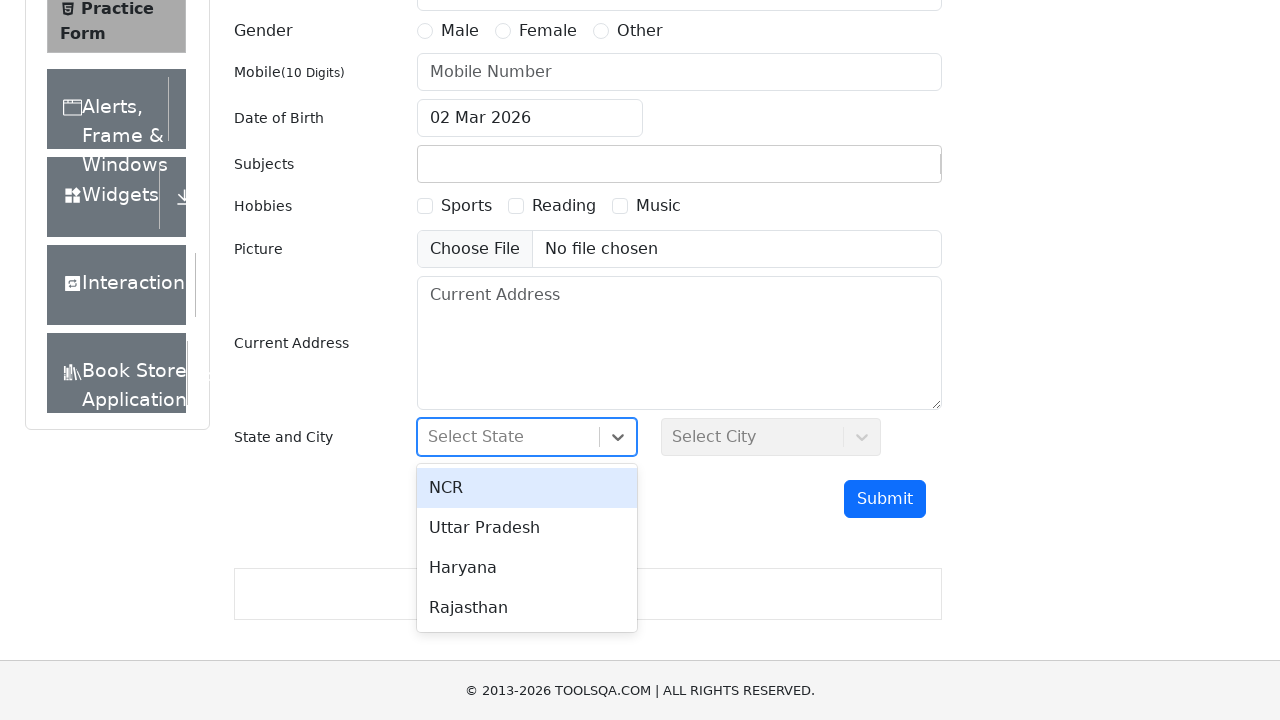

Selected 'Rajasthan' from dropdown options at (527, 608) on xpath=//*[text()='Rajasthan']
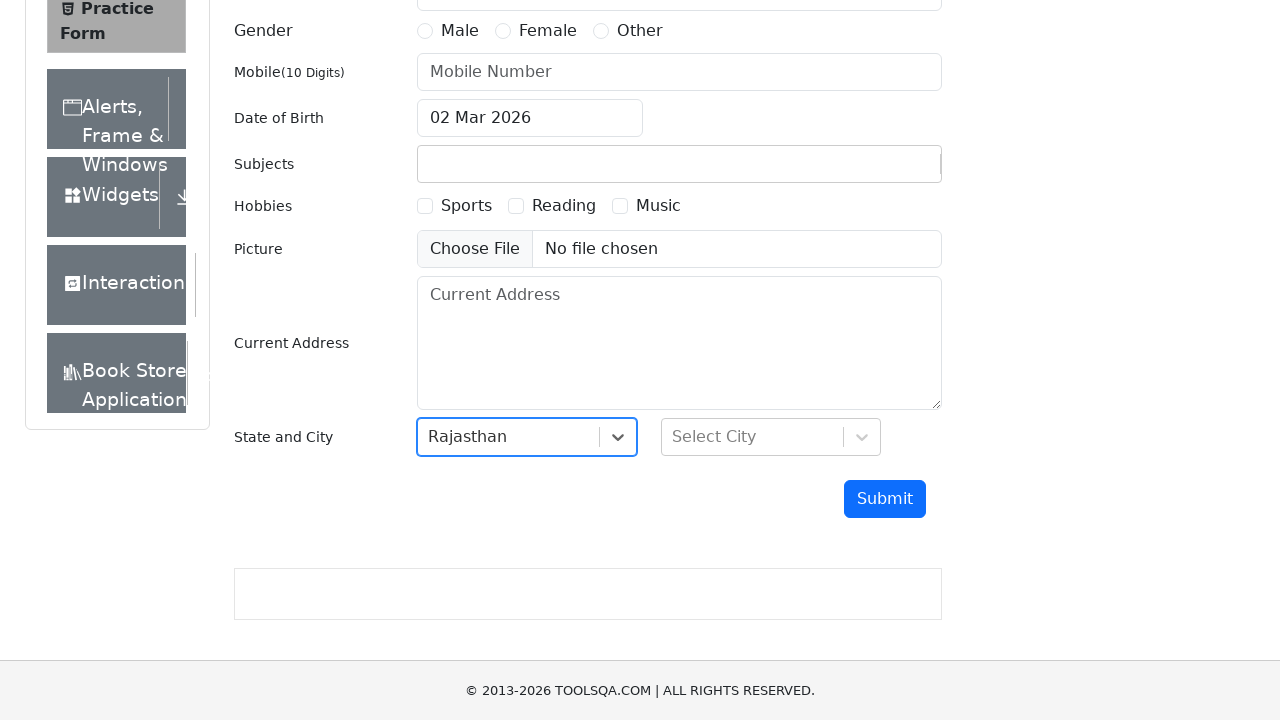

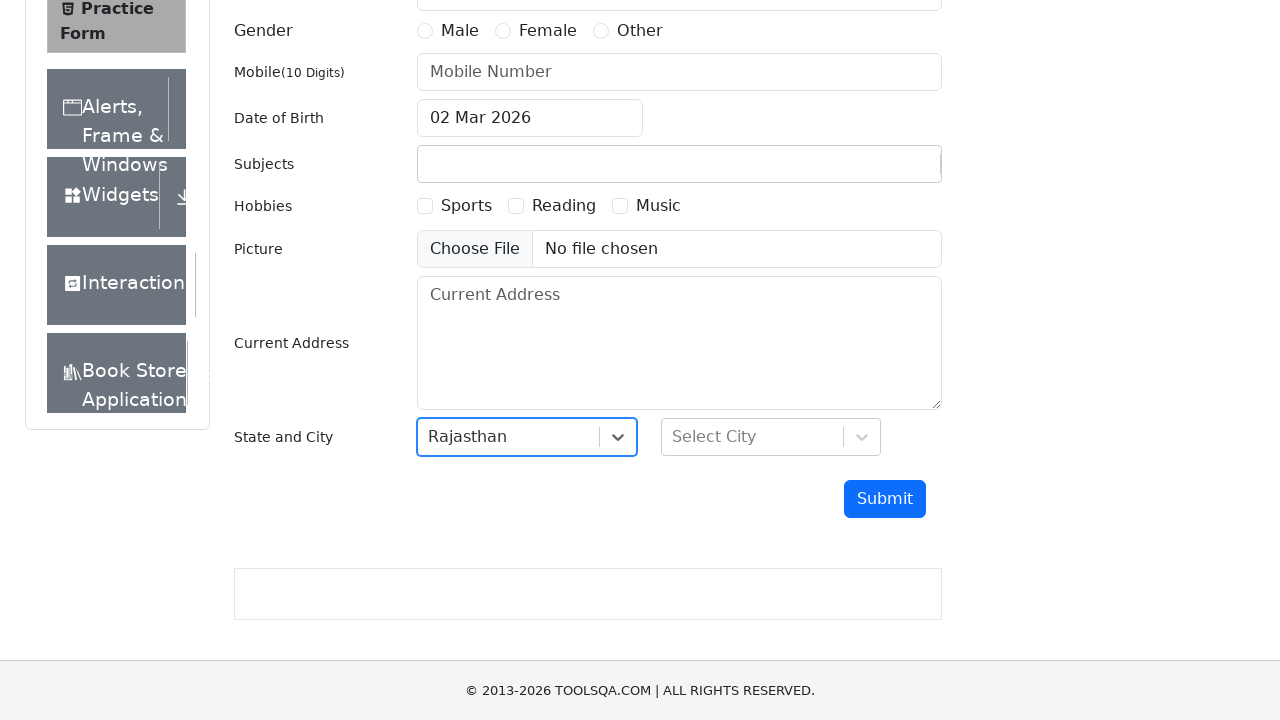